Tests JavaScript prompt popup handling by clicking a button to trigger a prompt, entering text, accepting it, then triggering it again and dismissing it

Starting URL: https://www.w3schools.com/js/tryit.asp?filename=tryjs_prompt

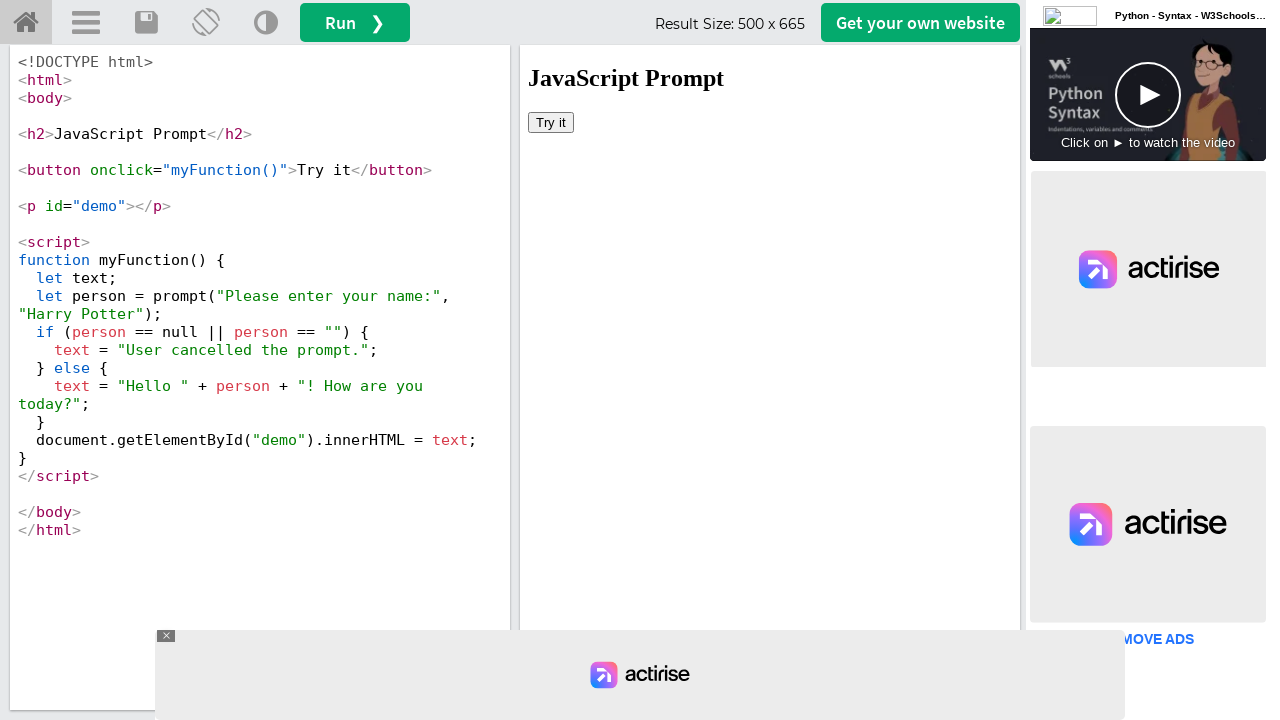

Located iframe containing the demo
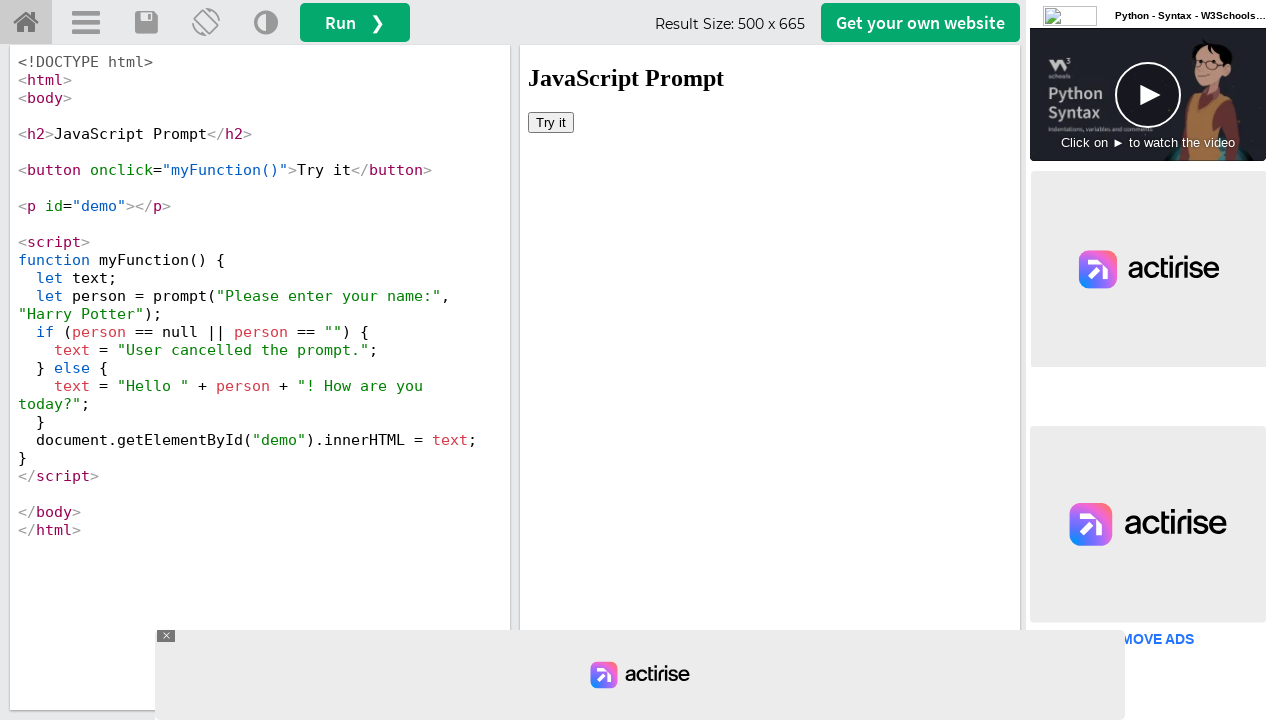

Clicked 'Try it' button to trigger first prompt at (551, 122) on #iframeResult >> internal:control=enter-frame >> xpath=//button[normalize-space(
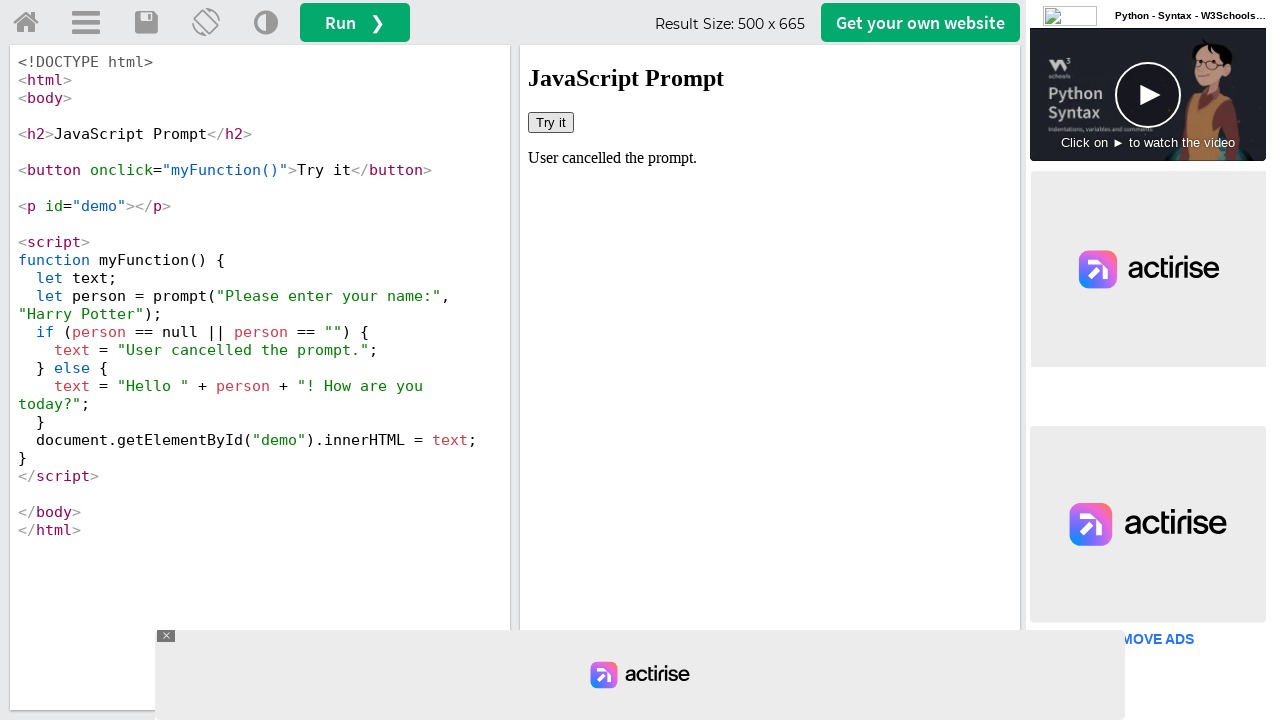

Set up dialog handler to accept with text 'Marcus'
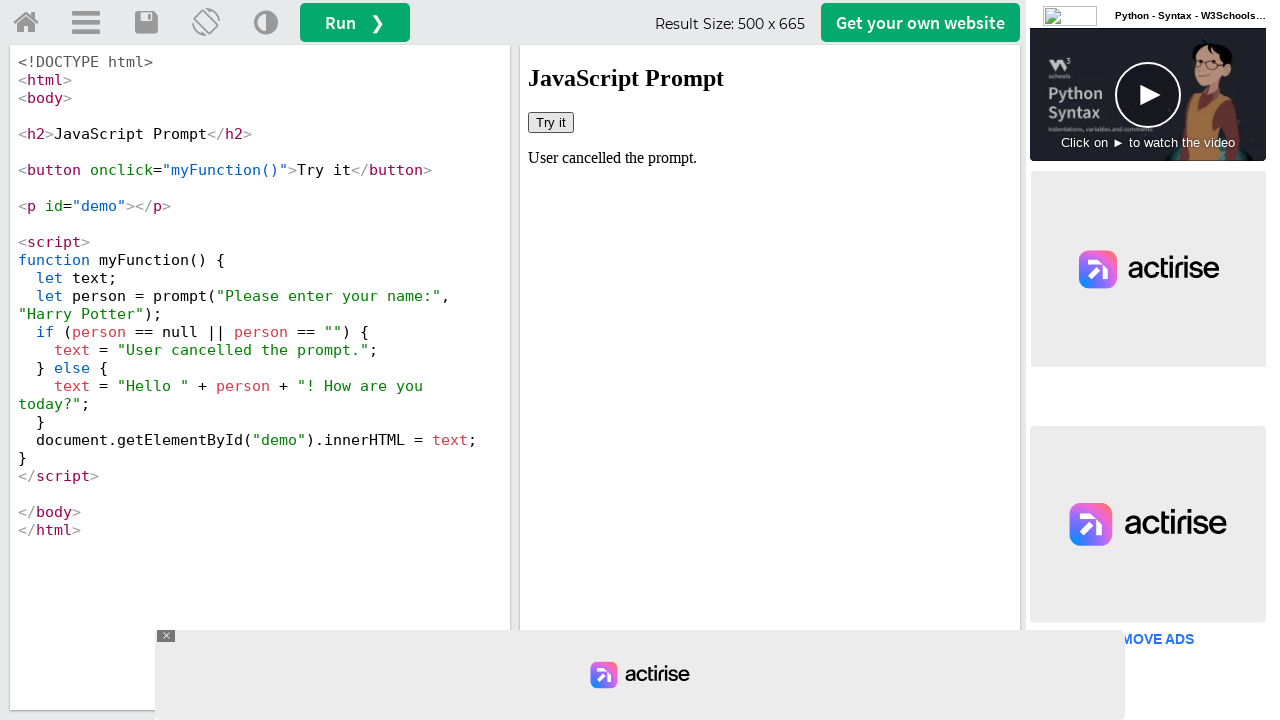

Clicked 'Try it' button to trigger second prompt at (551, 122) on #iframeResult >> internal:control=enter-frame >> xpath=//button[normalize-space(
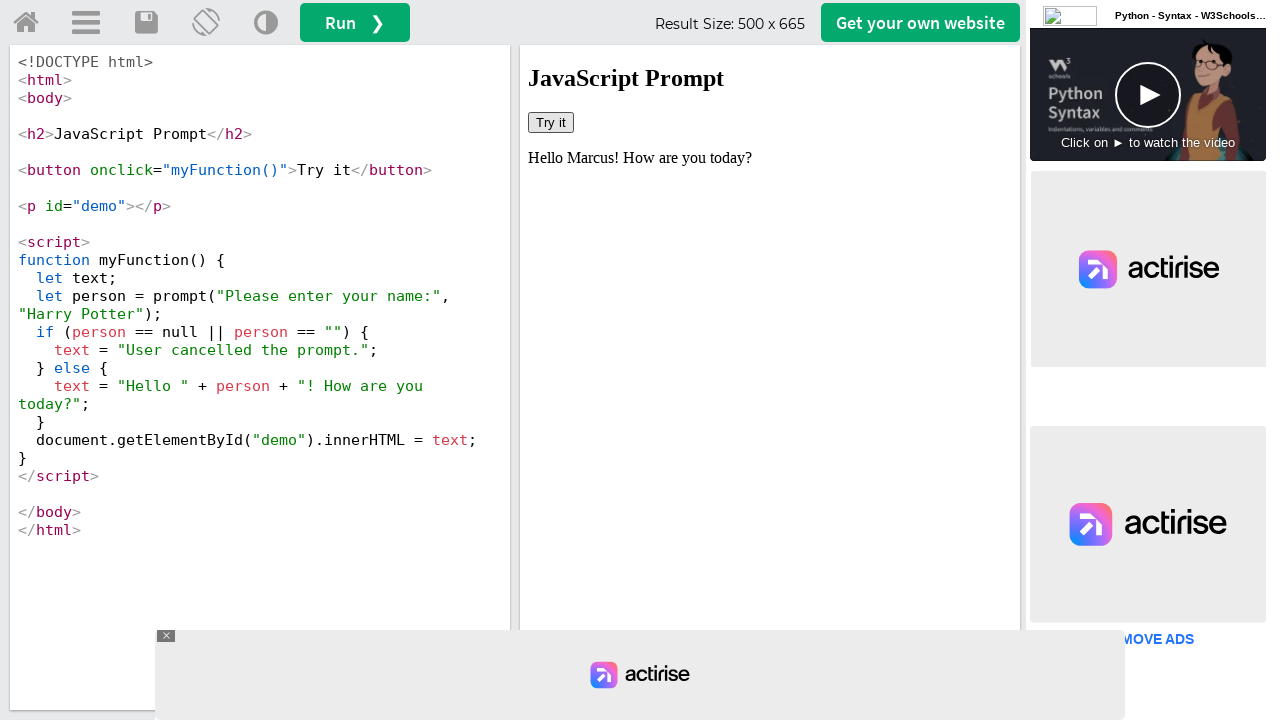

Set up dialog handler to dismiss prompt
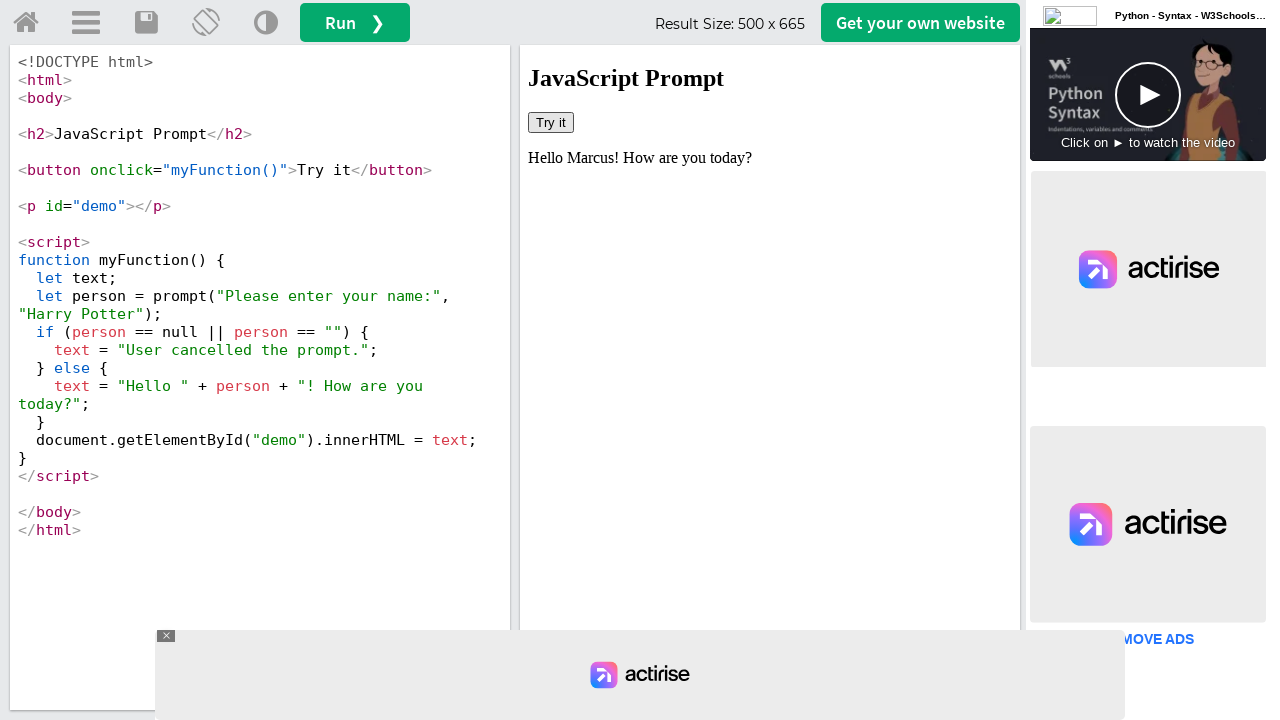

Clicked 'Try it' button to trigger third prompt at (551, 122) on #iframeResult >> internal:control=enter-frame >> xpath=//button[normalize-space(
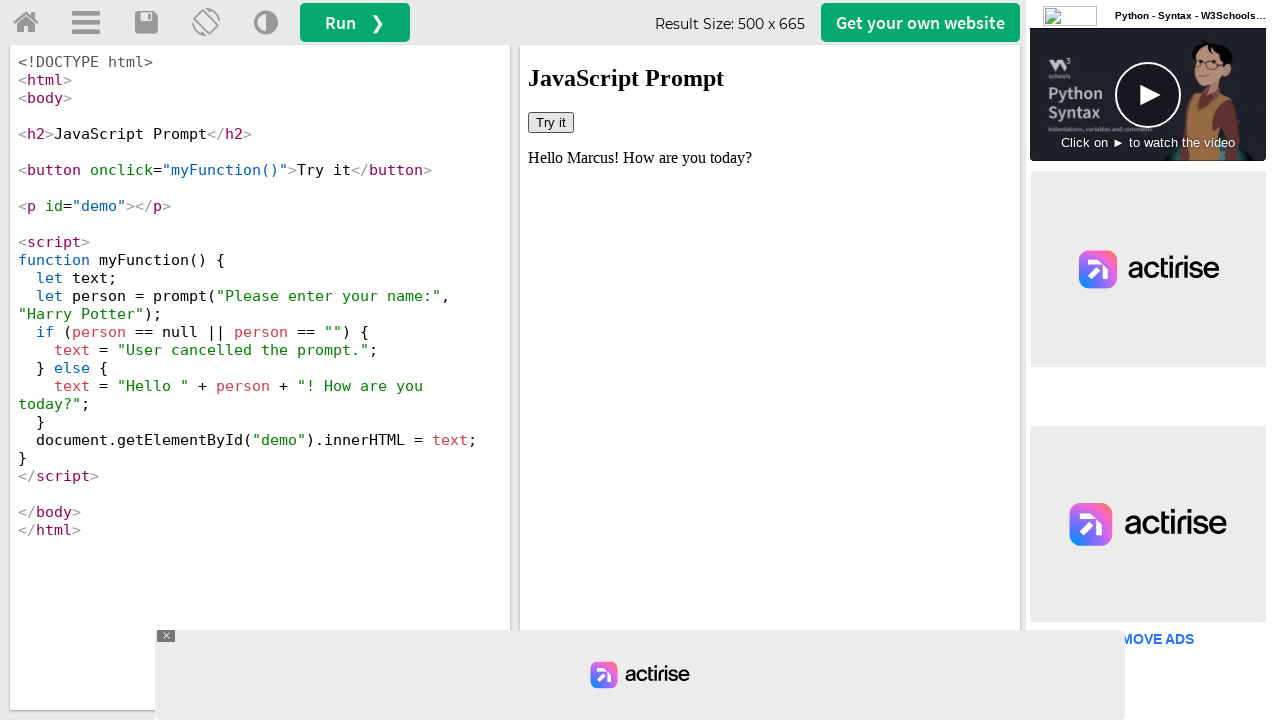

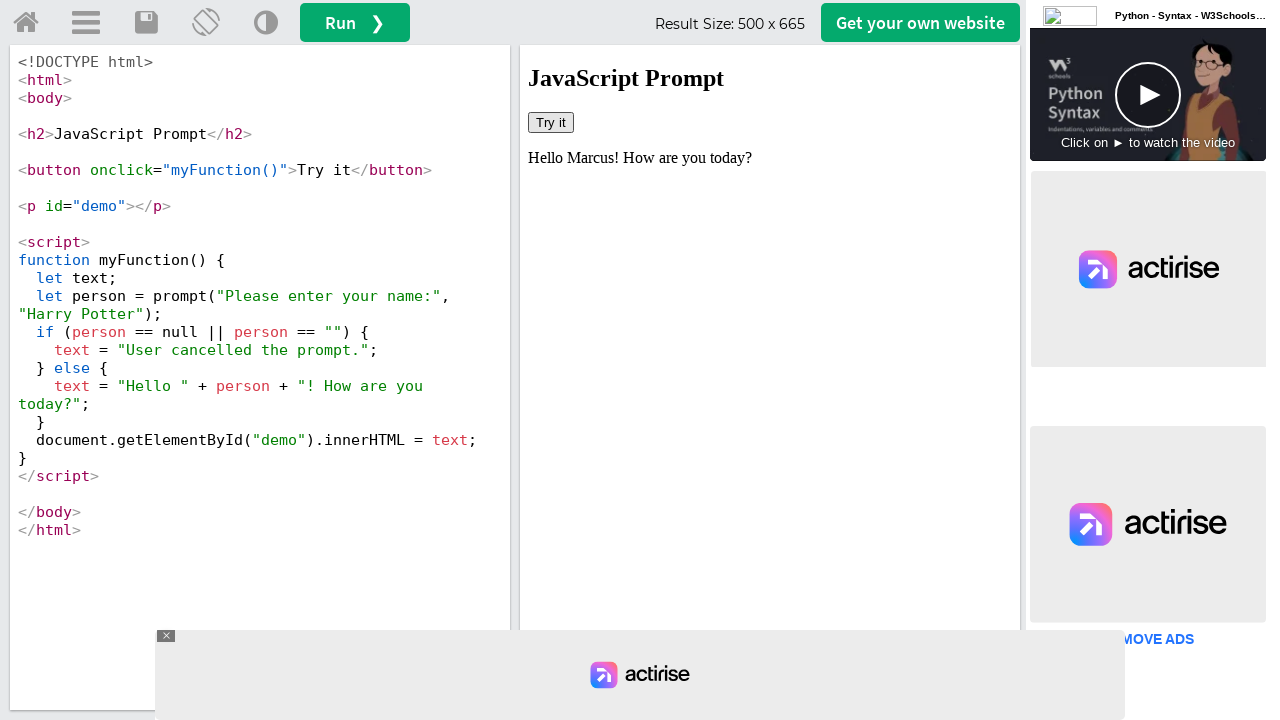